Navigates to CRM Pro website and fills the username field

Starting URL: https://classic.crmpro.com/index.html

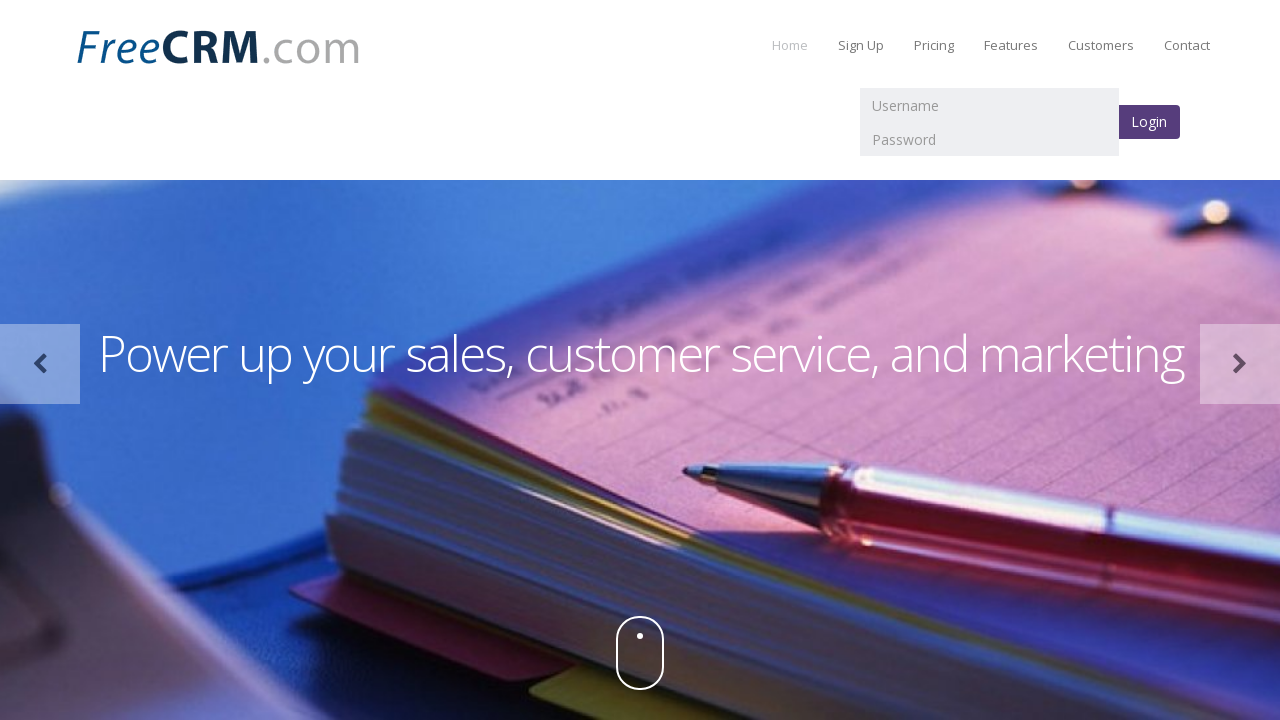

Navigated to CRM Pro website
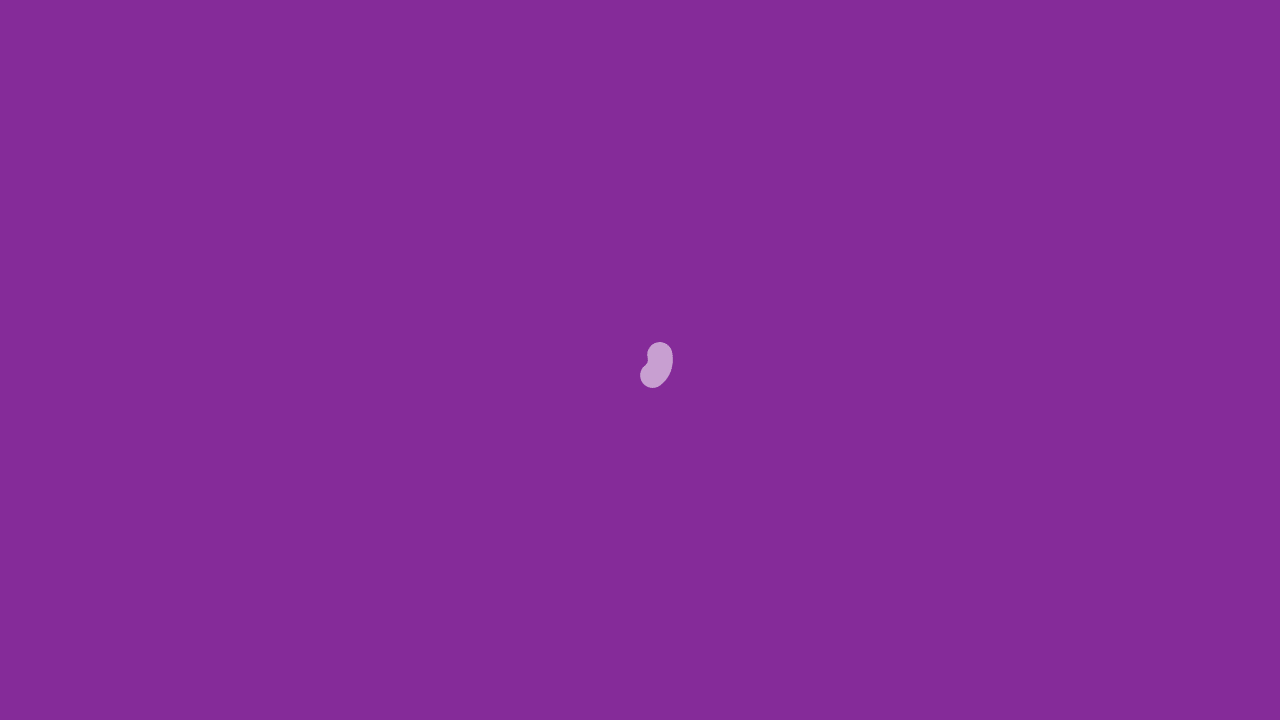

Filled username field with 'Kajal' on input[name='username']
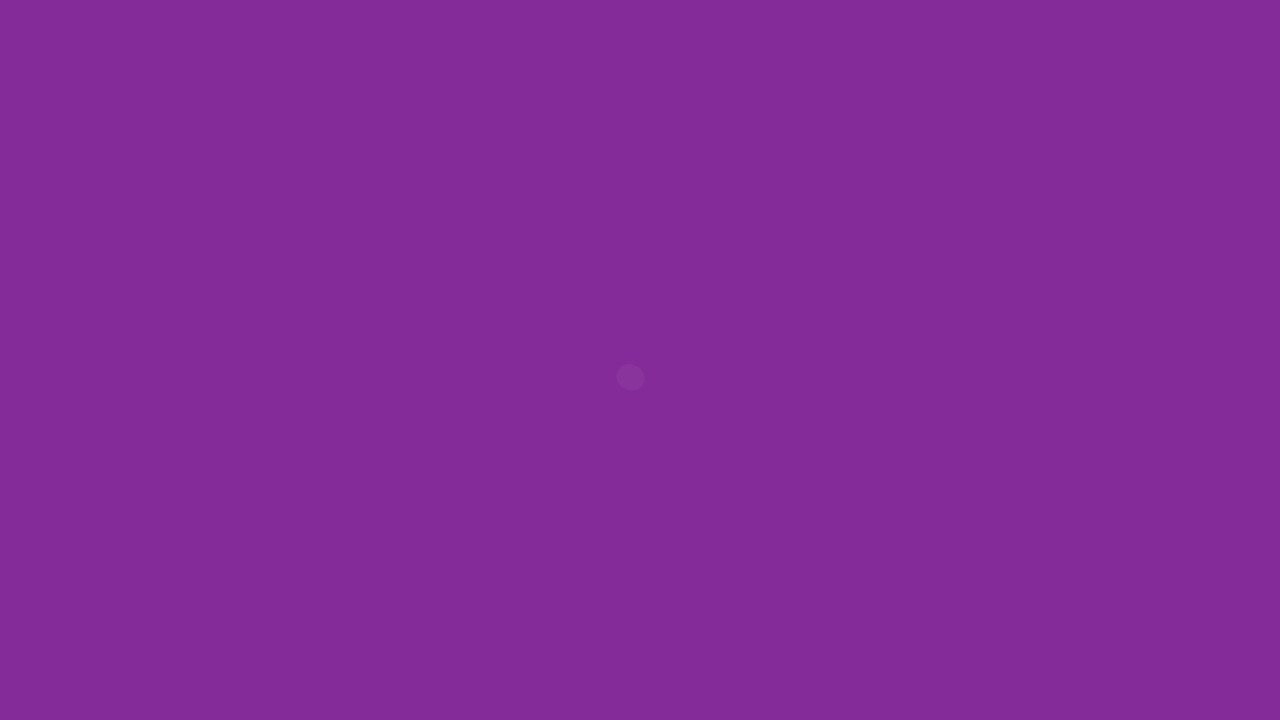

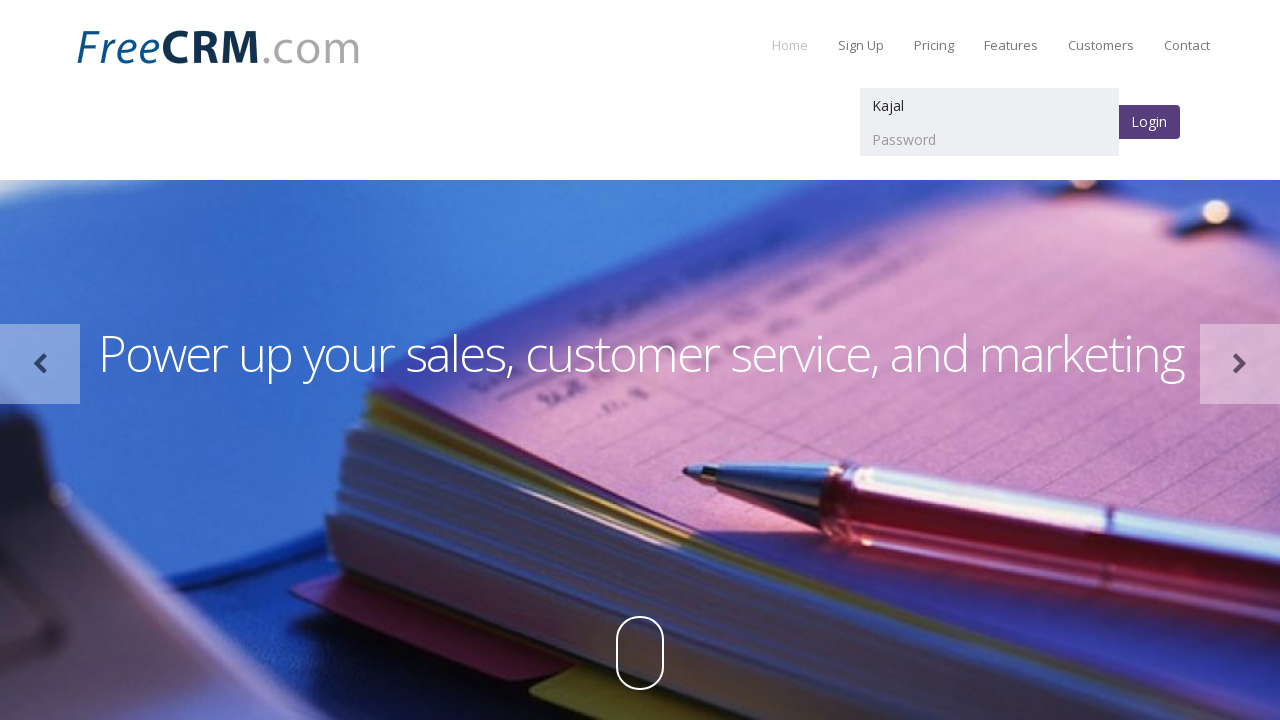